Tests the Practice Form on DemoQA by clicking the Practice Form option and filling out various form fields including name, email, gender, phone number, and date of birth.

Starting URL: https://demoqa.com/forms

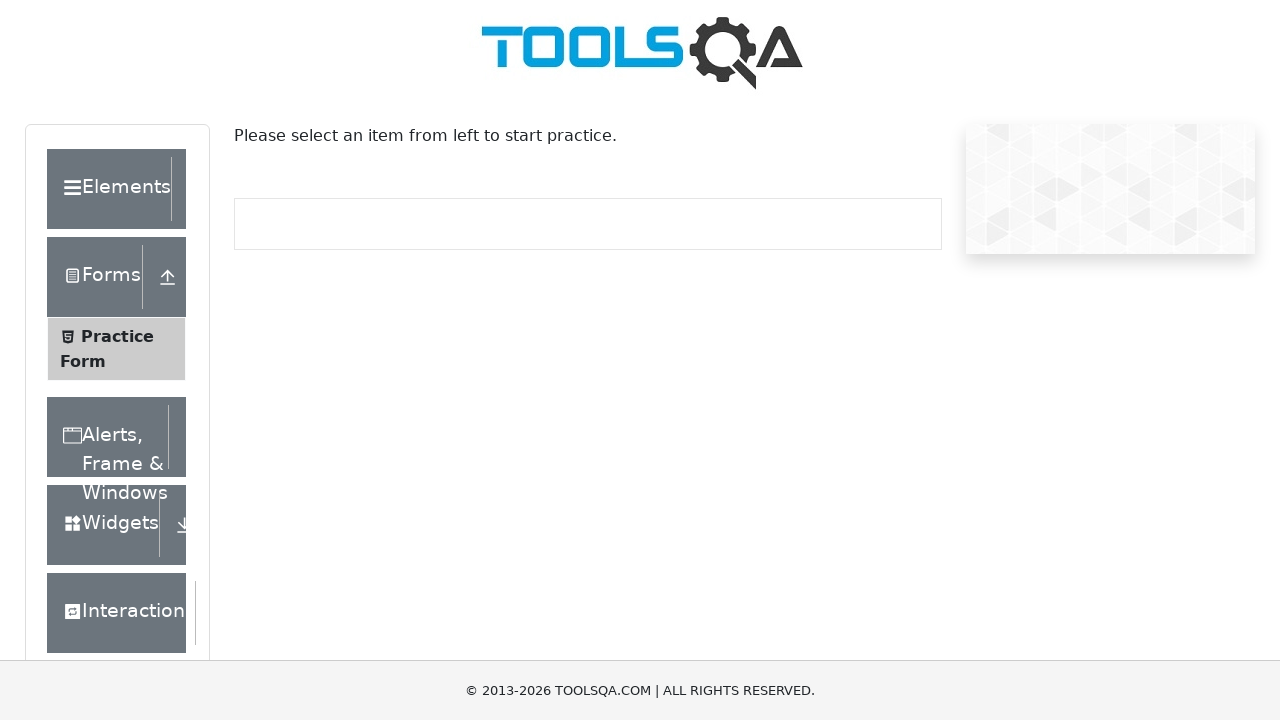

Clicked on Practice Form option at (117, 336) on xpath=//span[contains(text(),'Practice Form')]
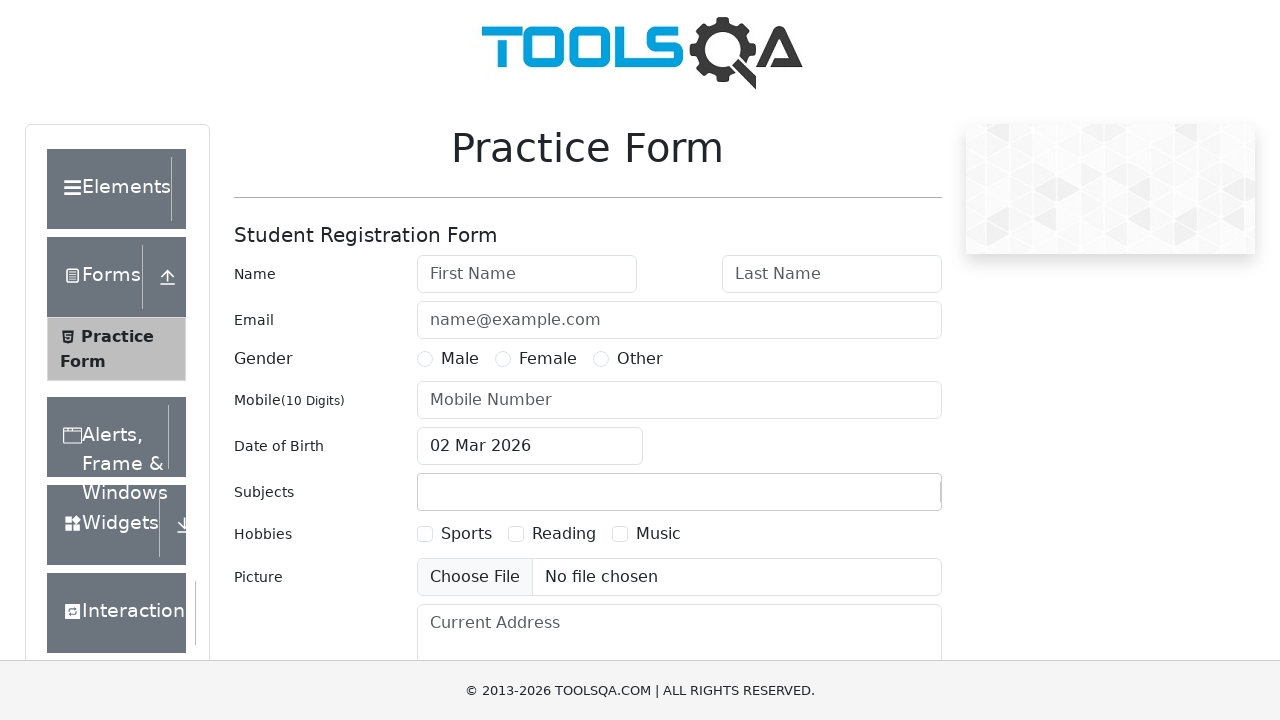

Filled first name field with 'Top' on #firstName
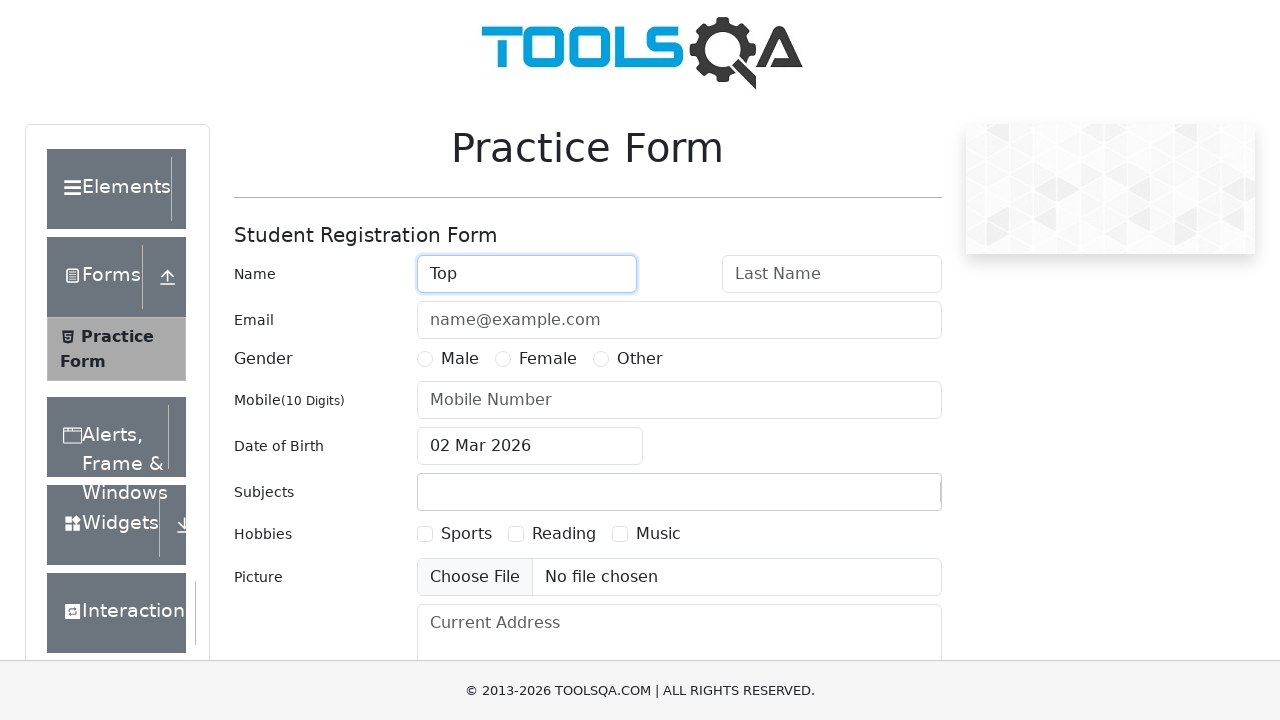

Filled last name field with 'G' on #lastName
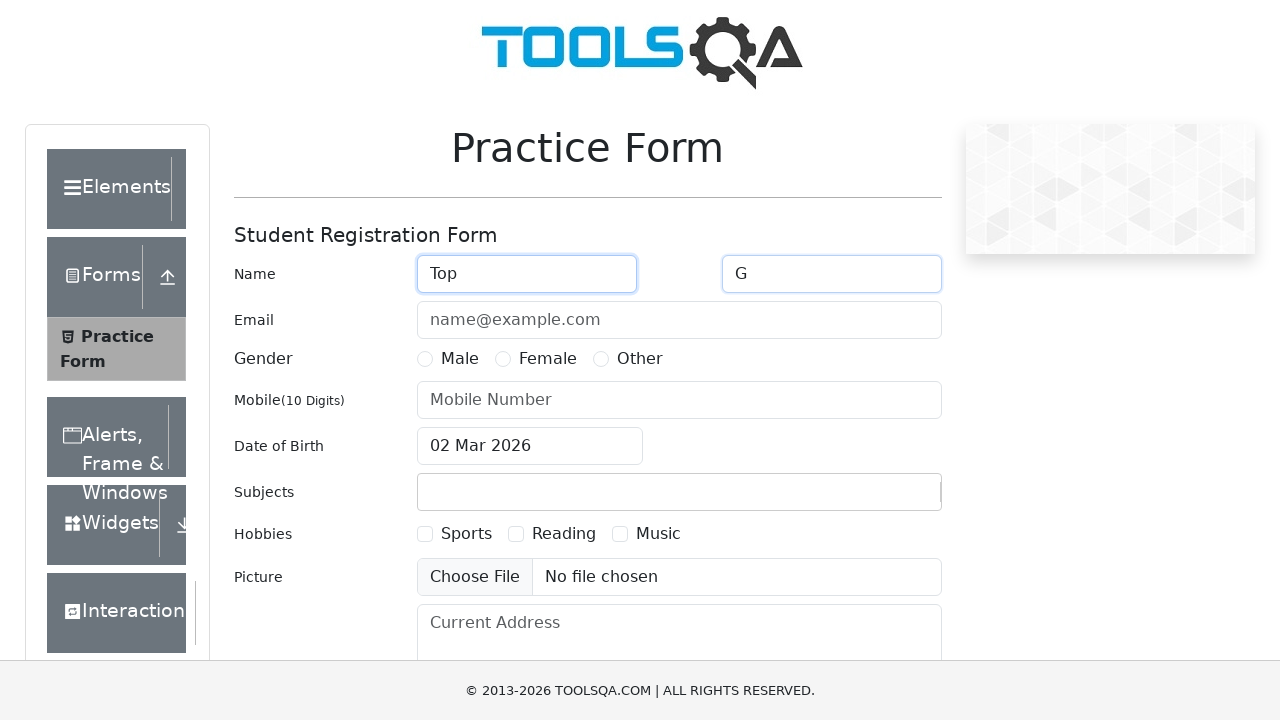

Filled email field with 'test@test.com' on #userEmail
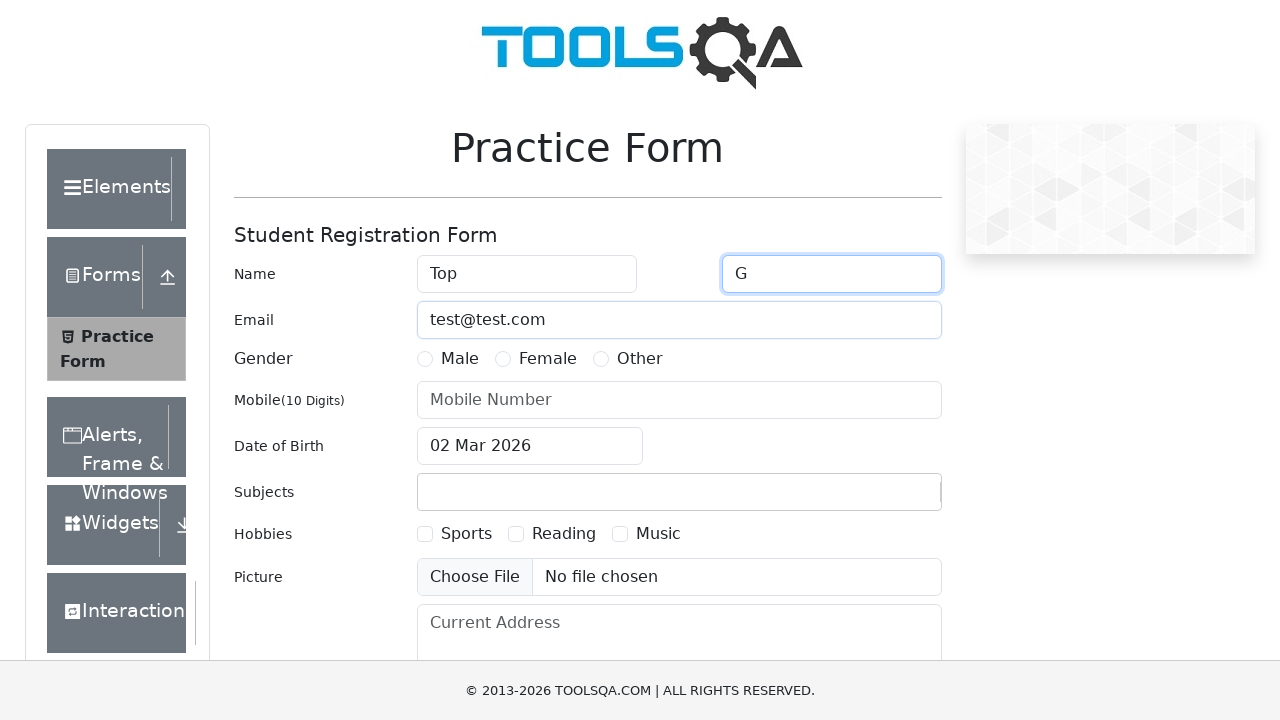

Selected 'Other' gender option at (640, 359) on xpath=//label[contains(text(),'Other')]
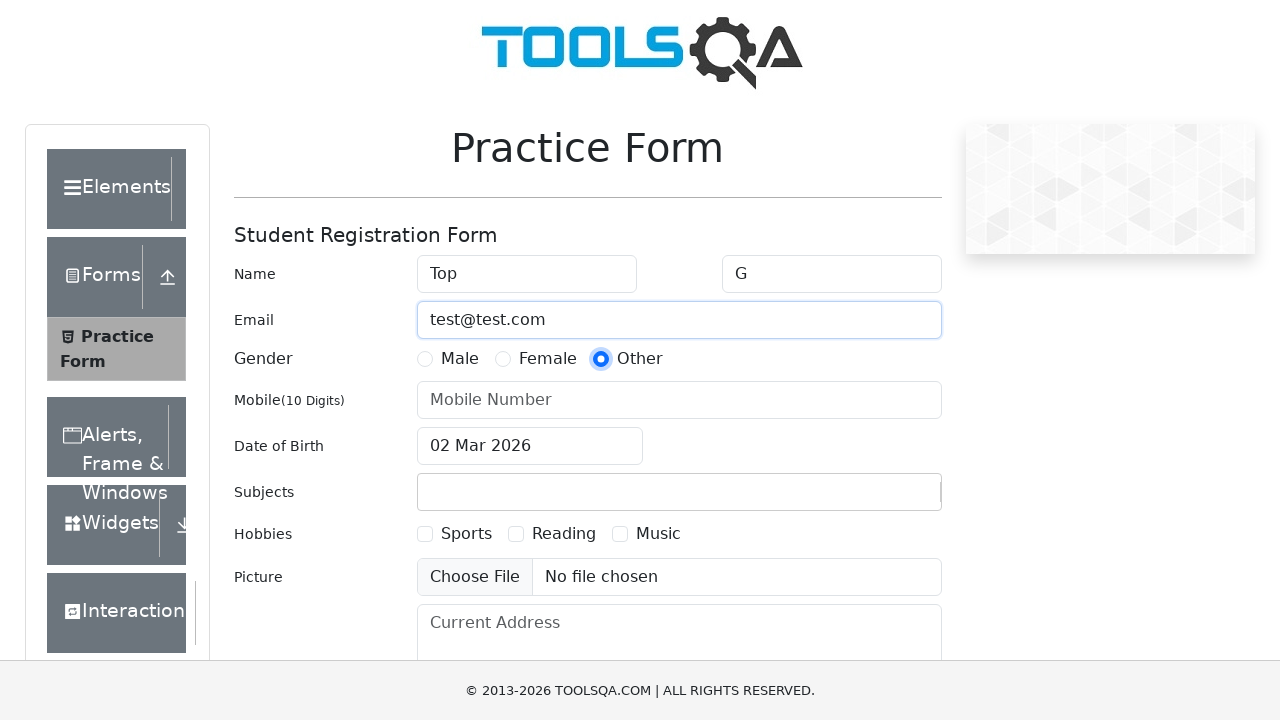

Filled phone number field with '3105551234' on #userNumber
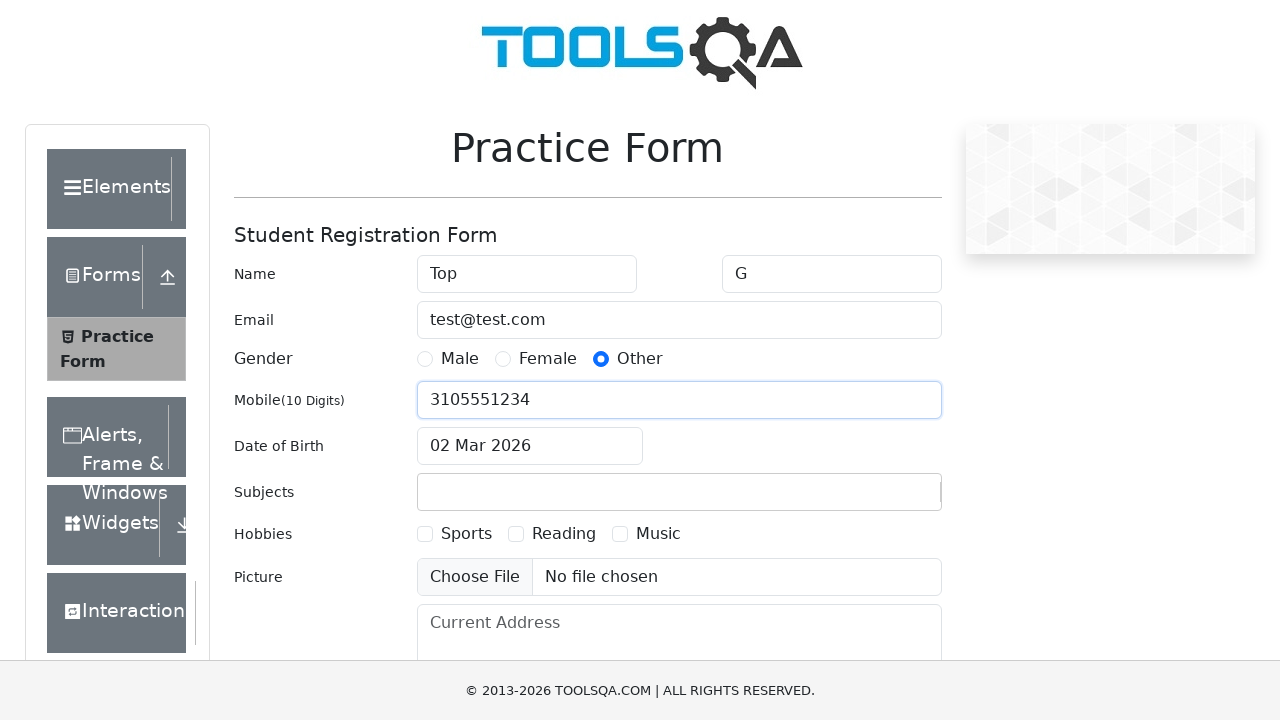

Clicked on date of birth input field at (530, 446) on #dateOfBirthInput
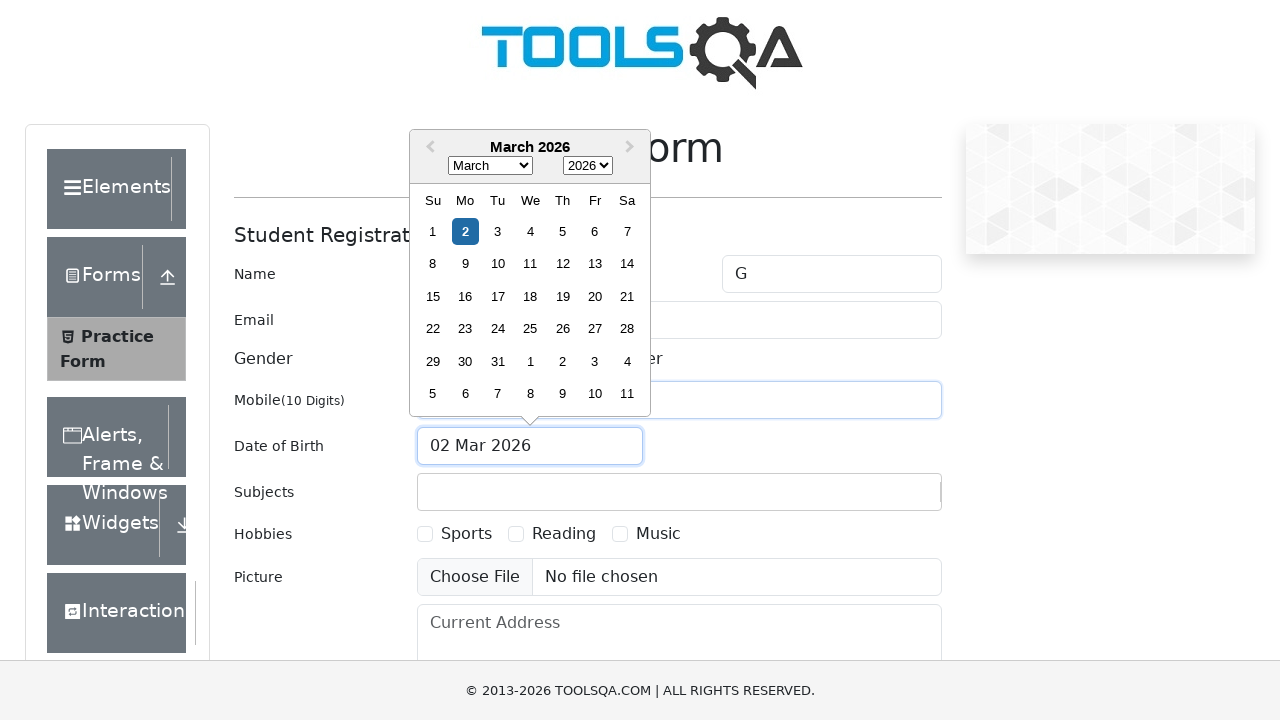

Filled date of birth field with '22 Oct 1958' on #dateOfBirthInput
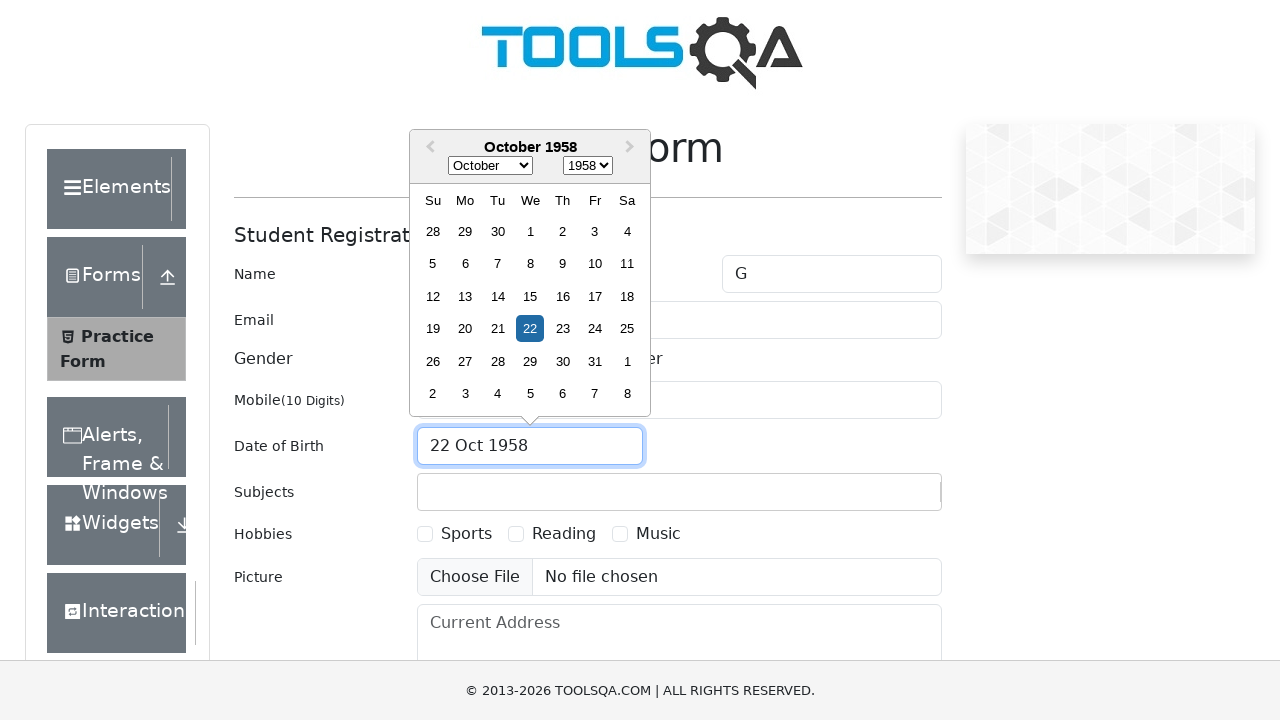

Pressed Enter to confirm date of birth
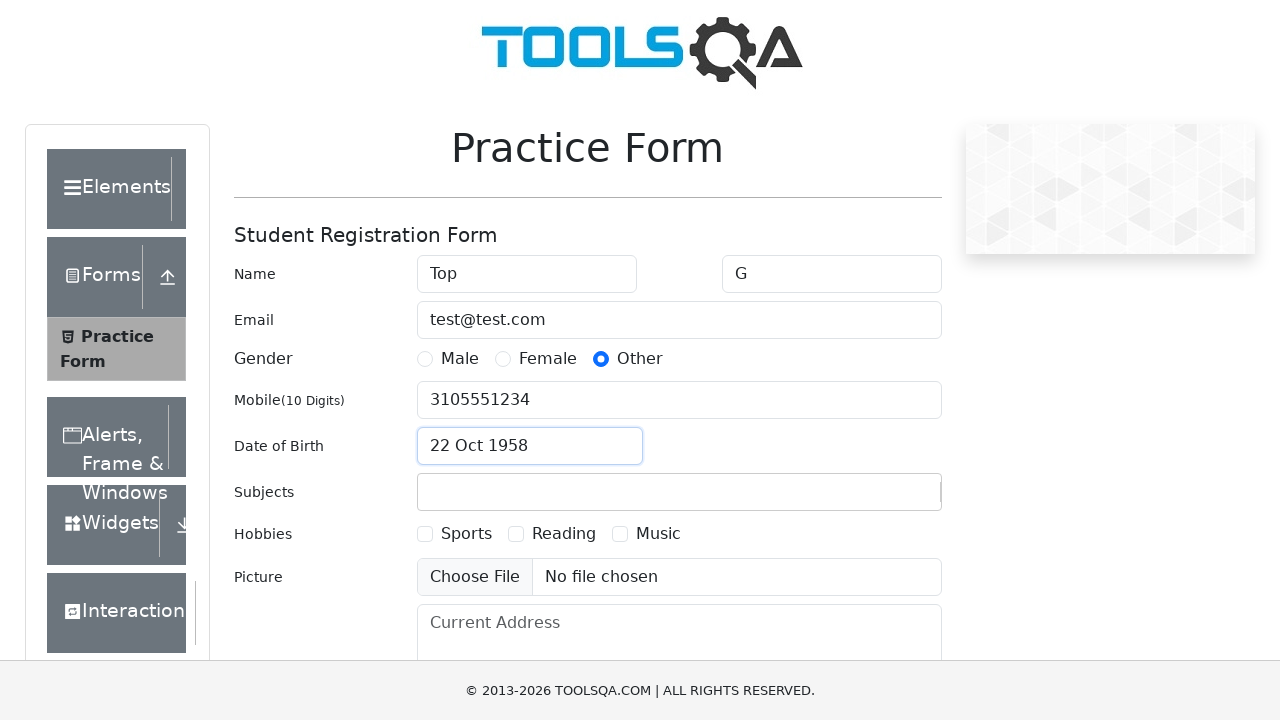

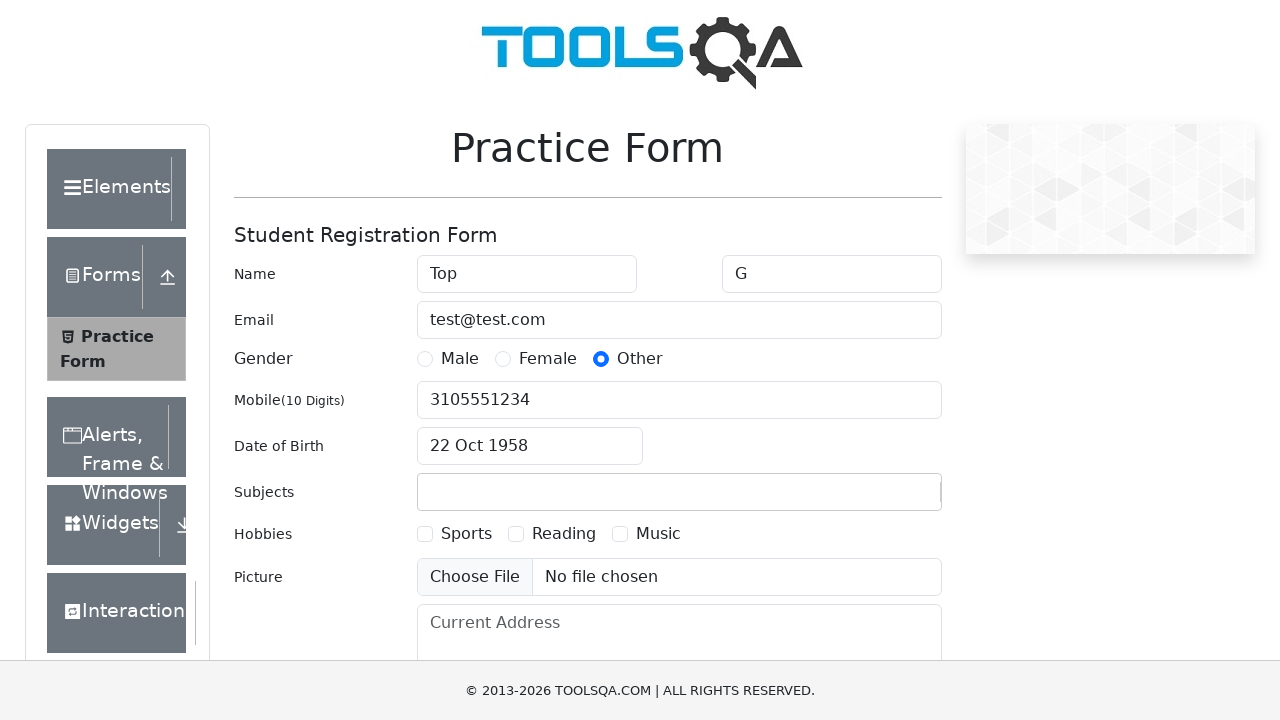